Verifies that the Sign in link is displayed on the homepage

Starting URL: https://www.rediff.com/

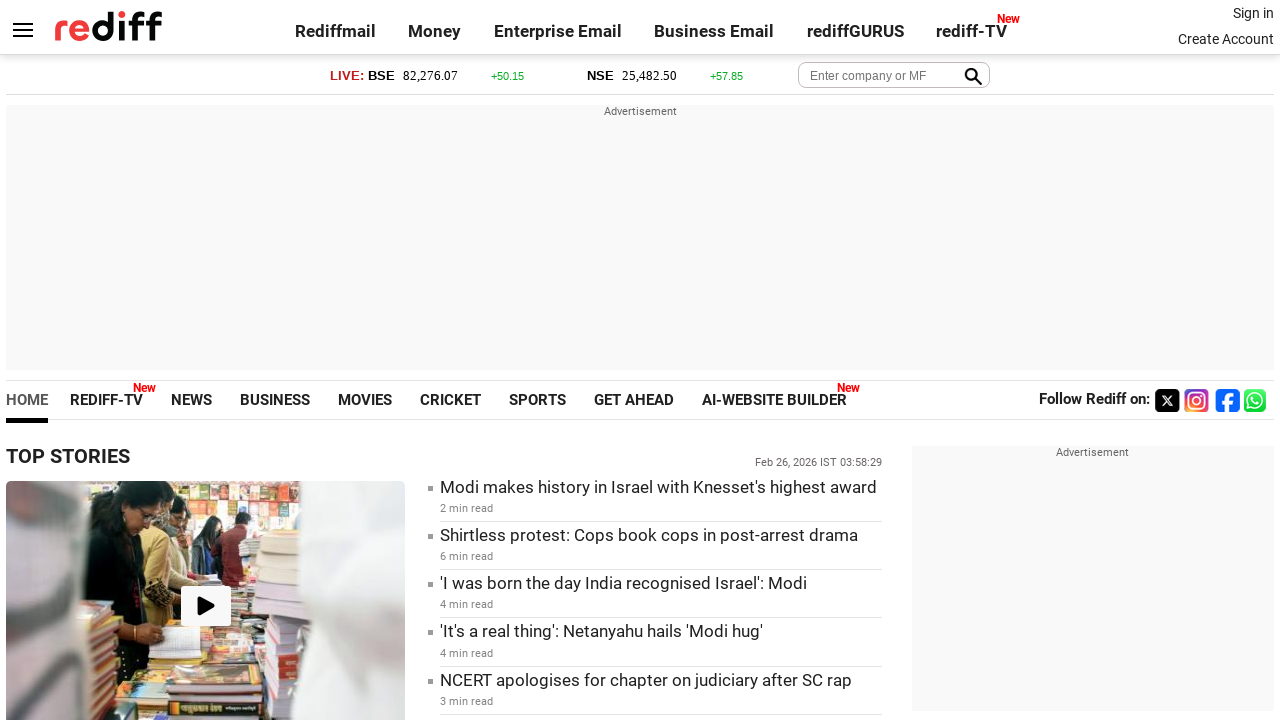

Navigated to https://www.rediff.com/
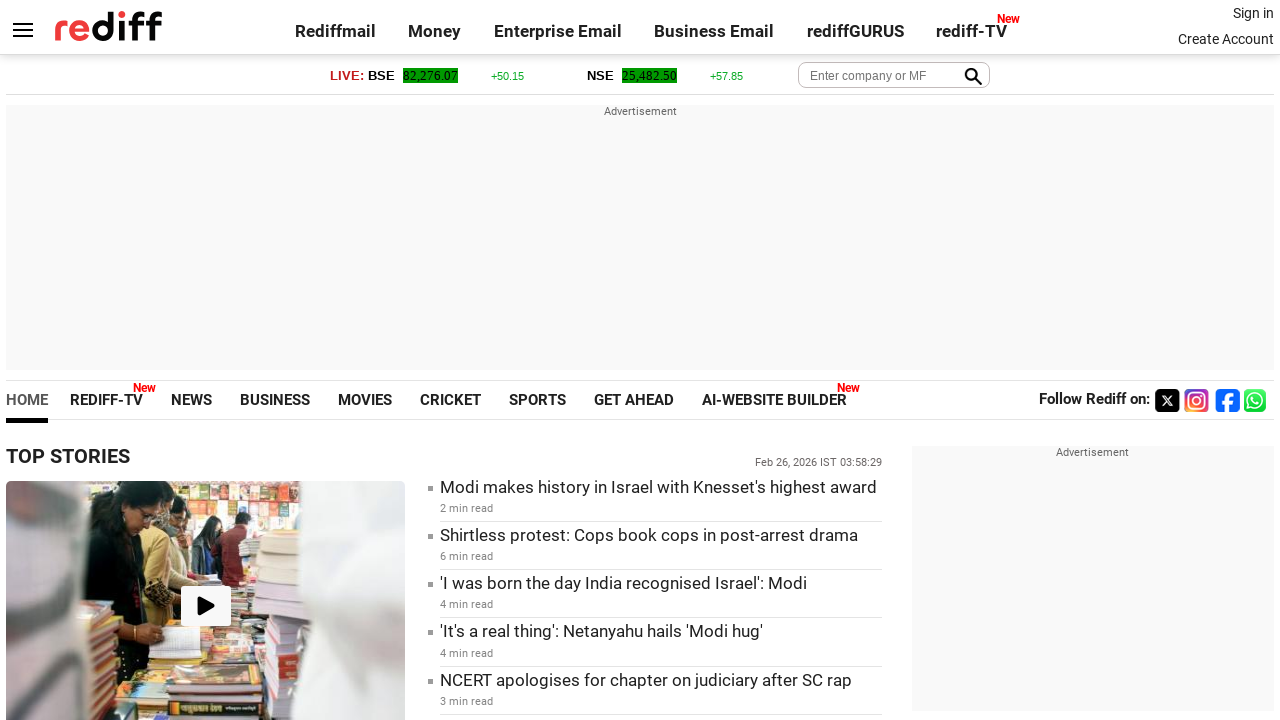

Checked if Sign in link is visible on homepage
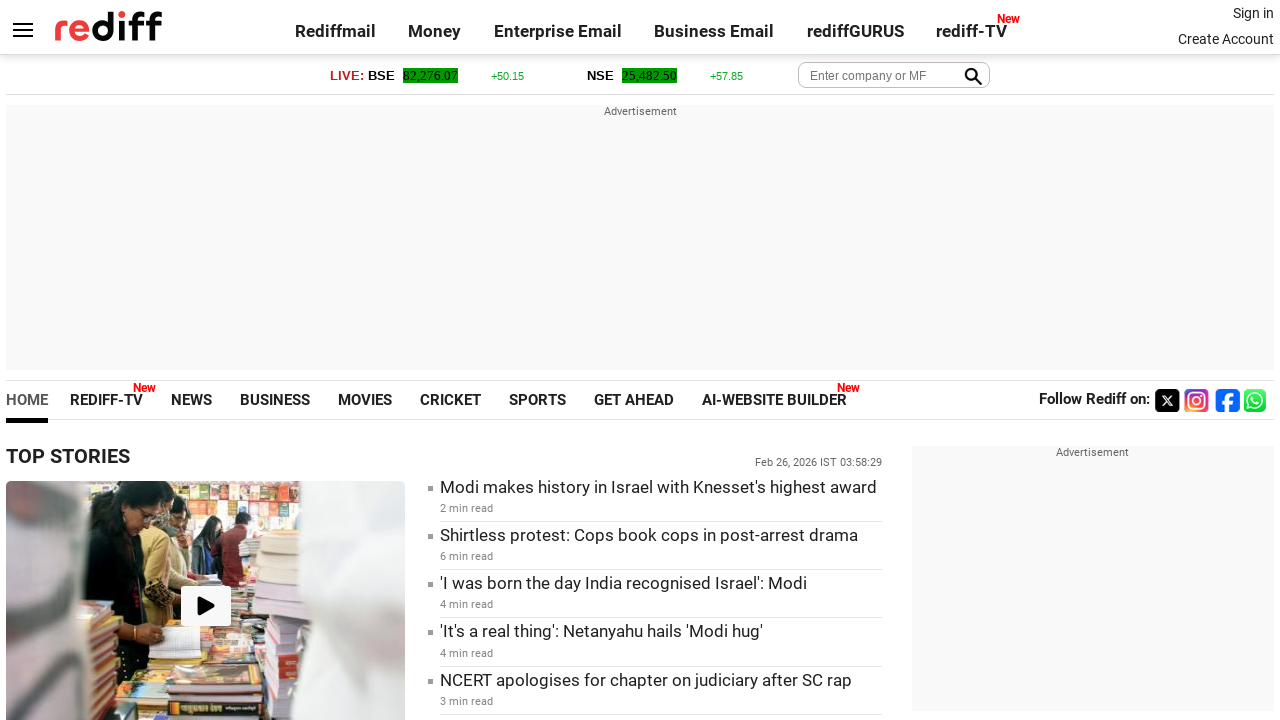

Sign in link visibility result: True
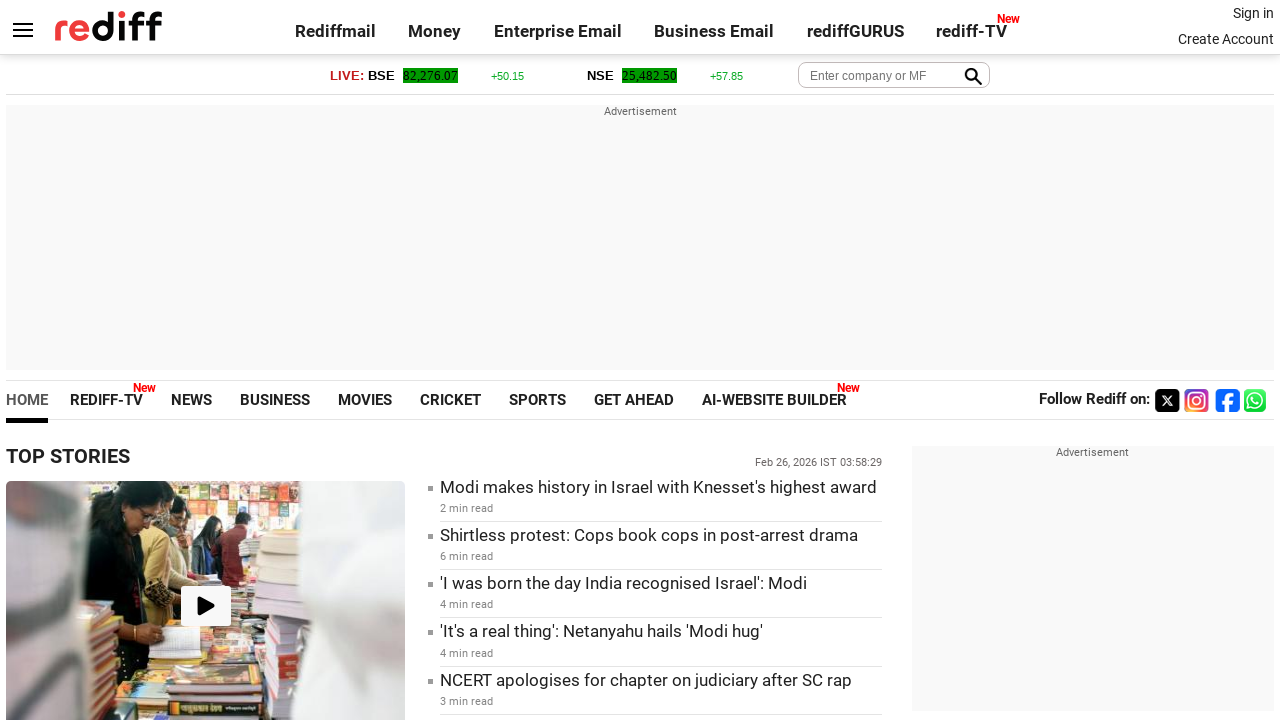

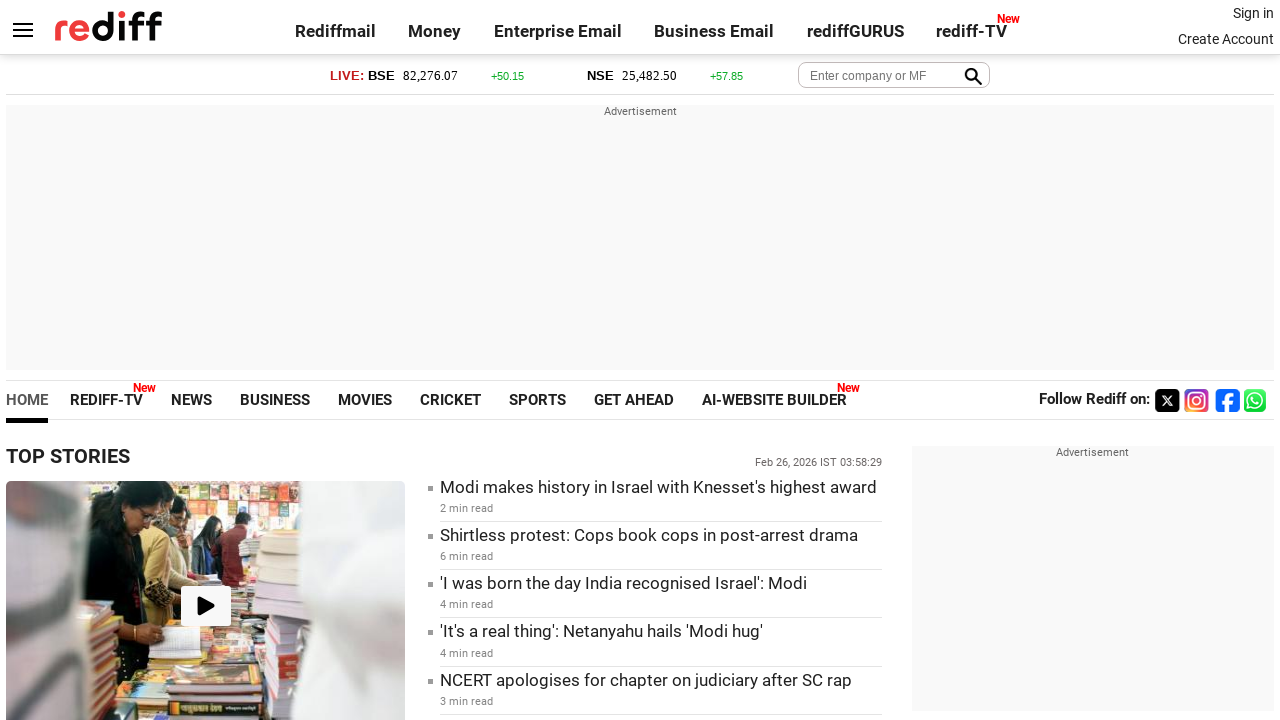